Tests form input by typing a name into a text field and verifying the input value

Starting URL: https://www.rahulshettyacademy.com/AutomationPractice/

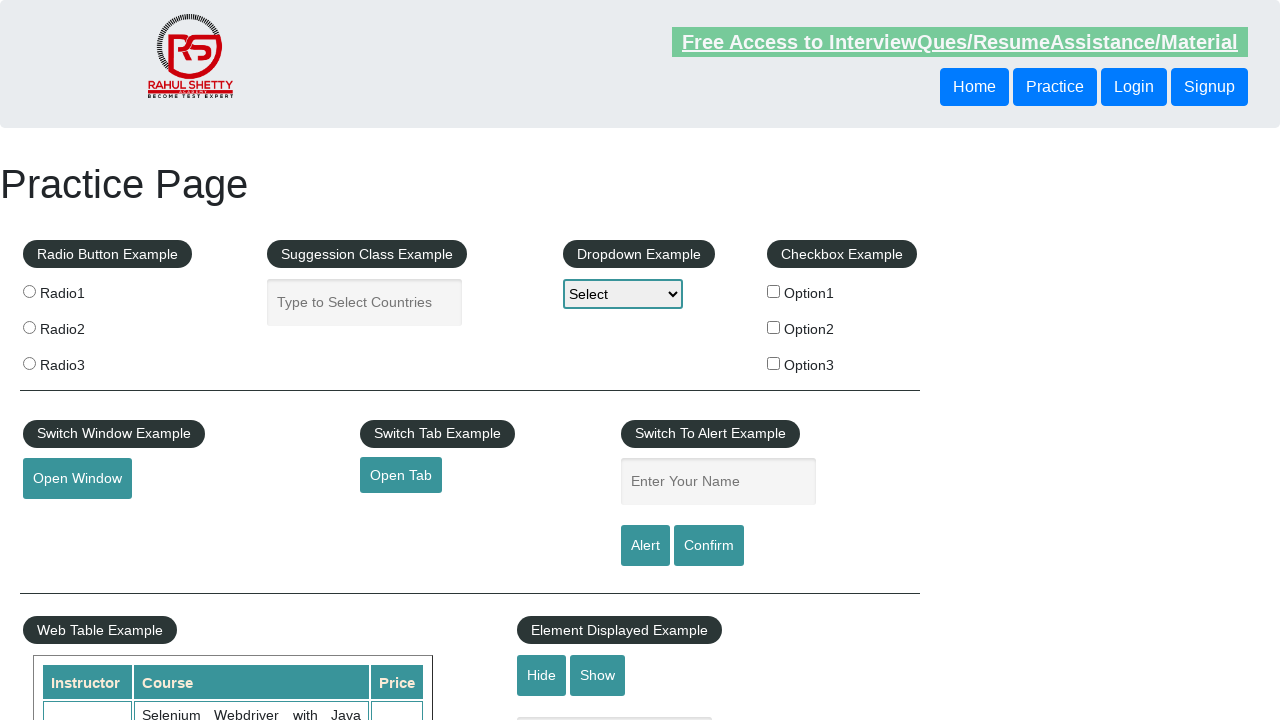

Typed 'David' into the name input field on //input[@id='name']
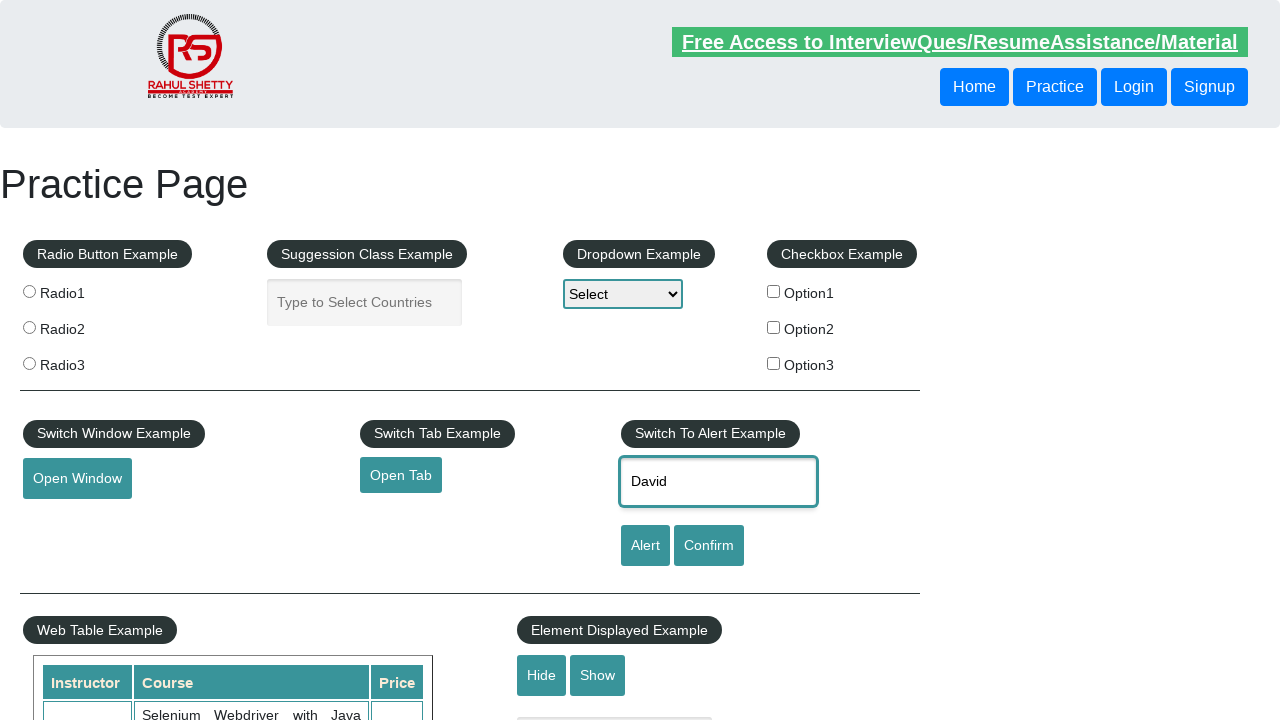

Verified name input field is present and filled
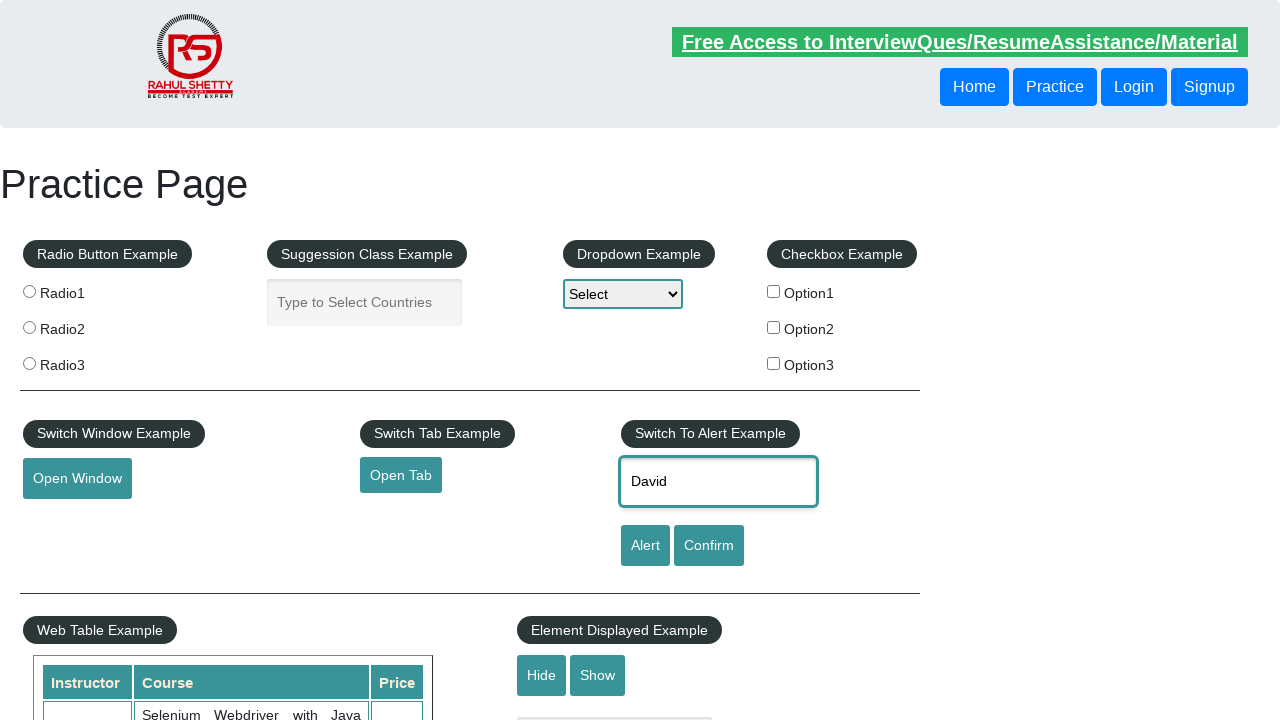

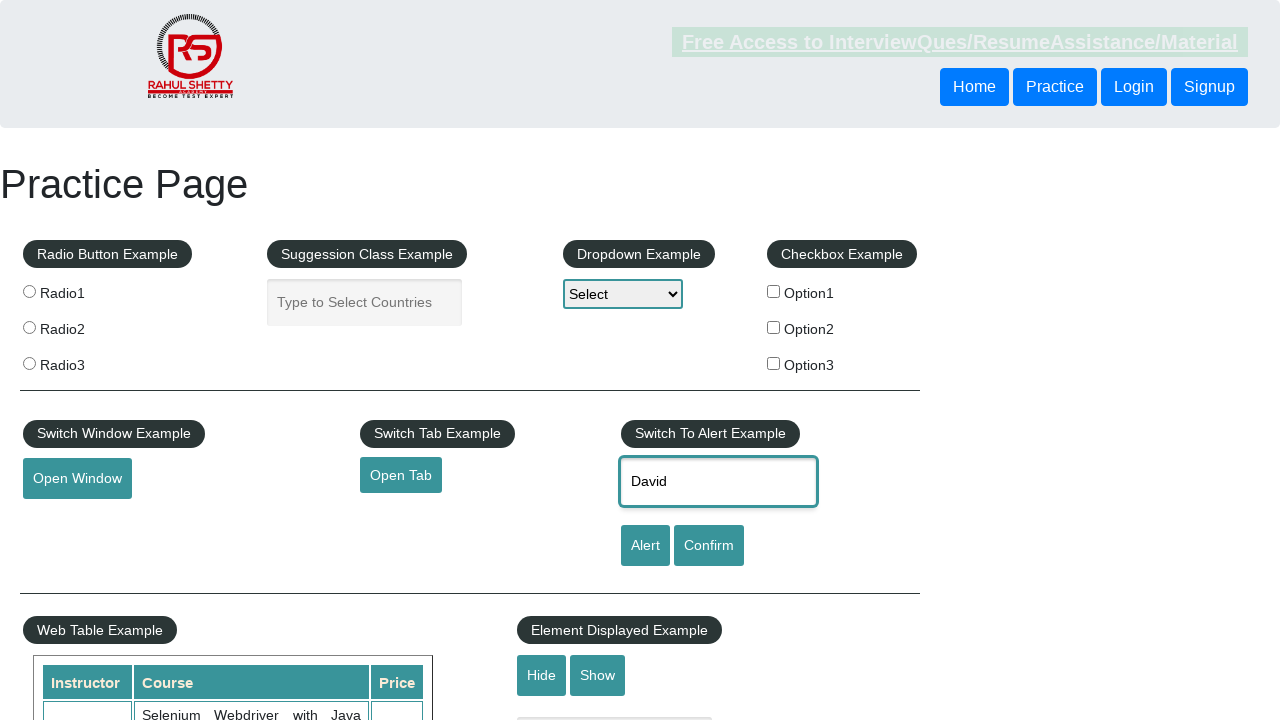